Tests the date picker functionality by entering a date and pressing Enter to submit it

Starting URL: https://formy-project.herokuapp.com/datepicker

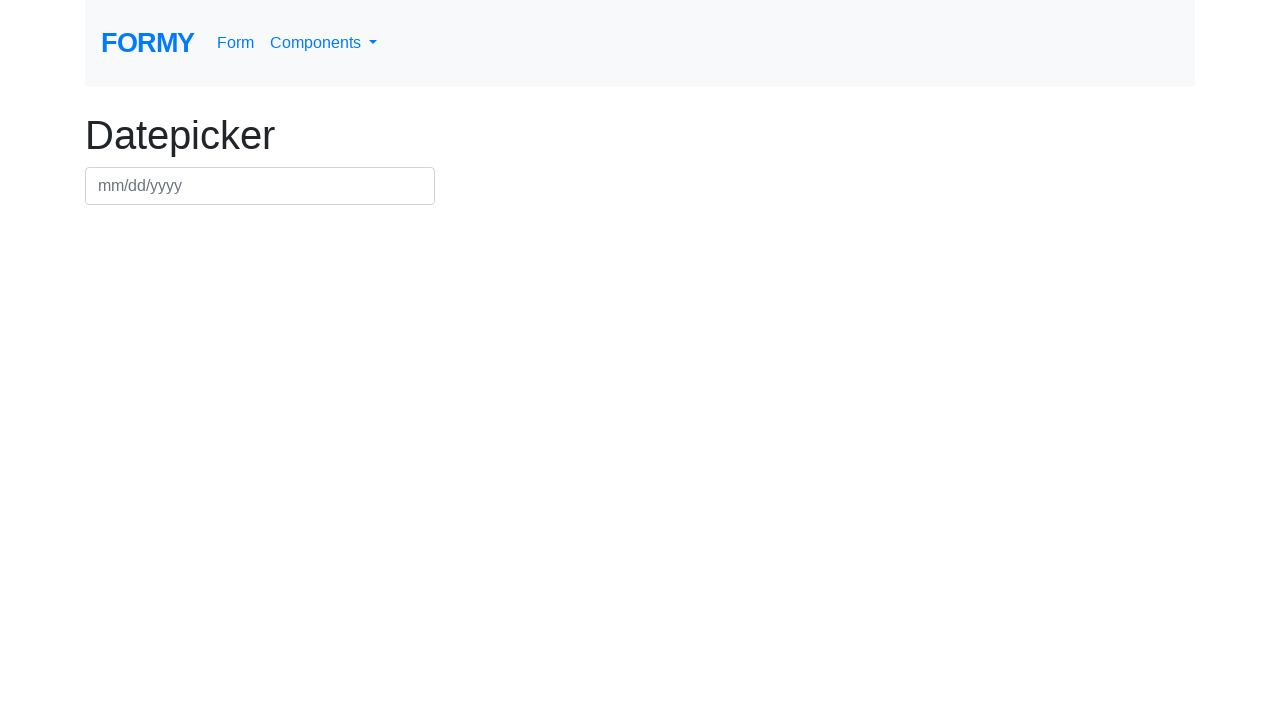

Filled date picker field with date 01/12/1960 on #datepicker
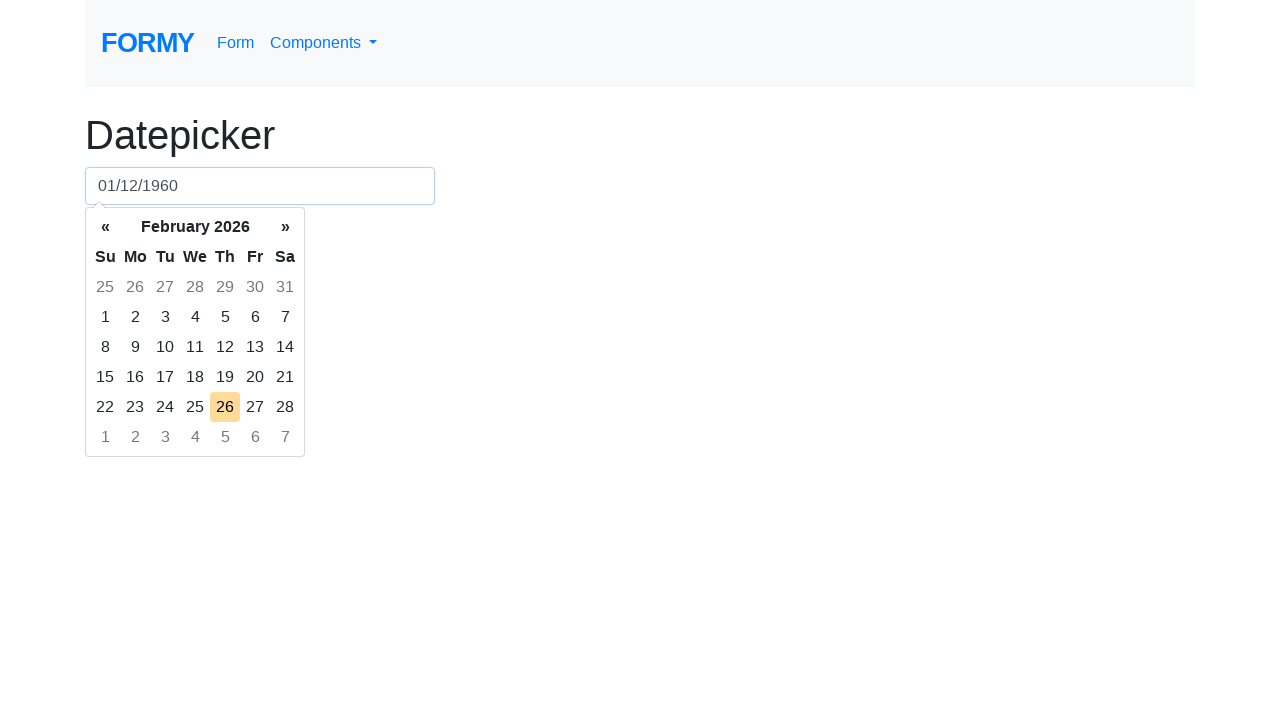

Pressed Enter to submit the date on #datepicker
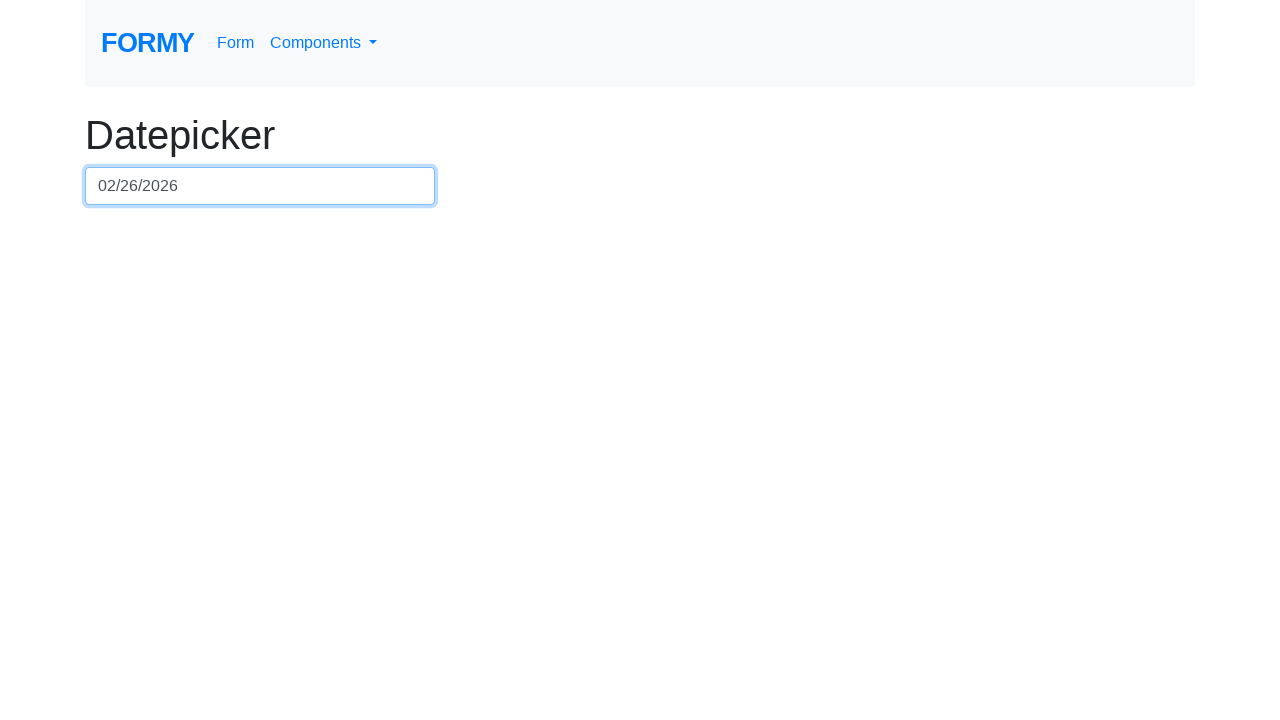

Verified we remain on the datepicker page
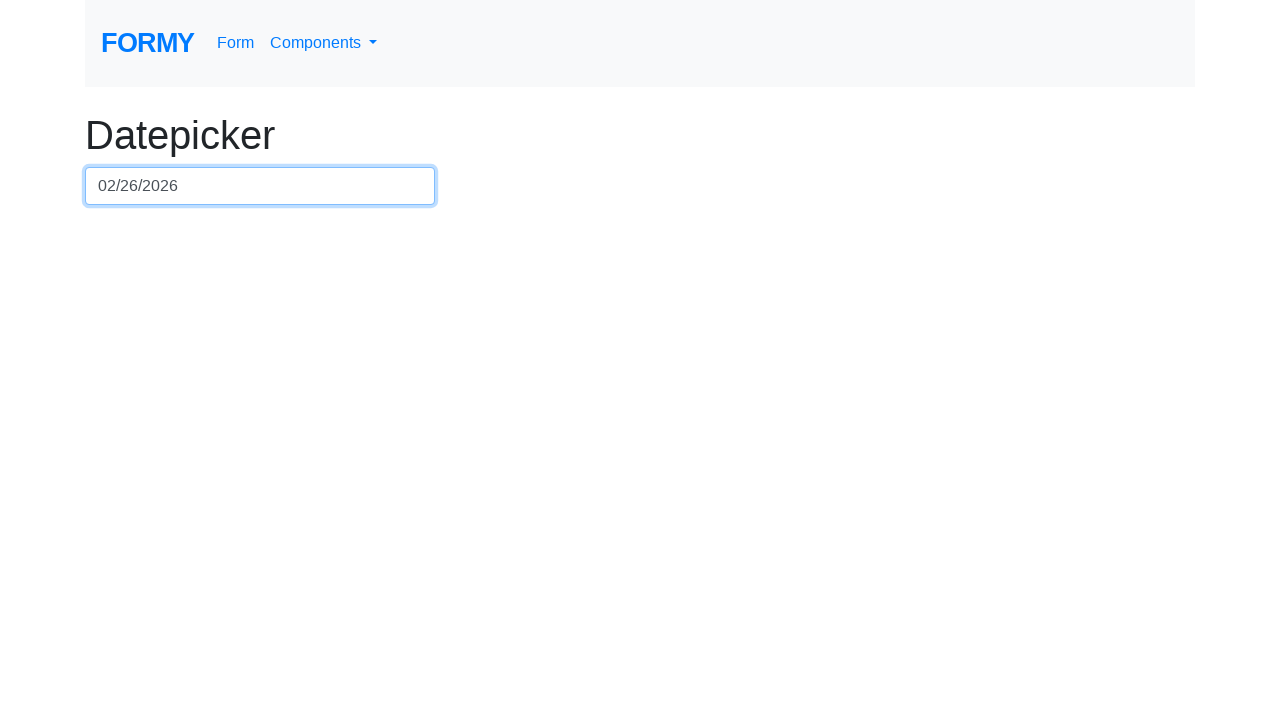

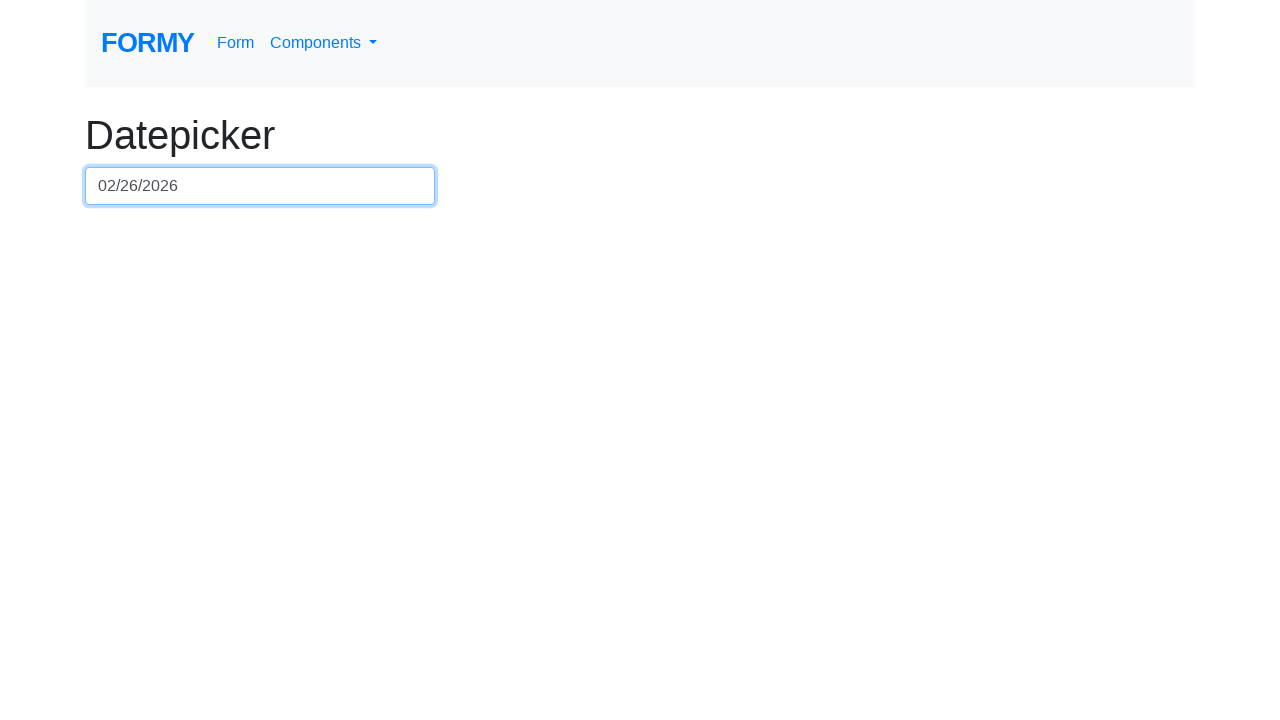